Tests adding an element by clicking the Add button, then deleting it by clicking the Delete button

Starting URL: https://the-internet.herokuapp.com/add_remove_elements/

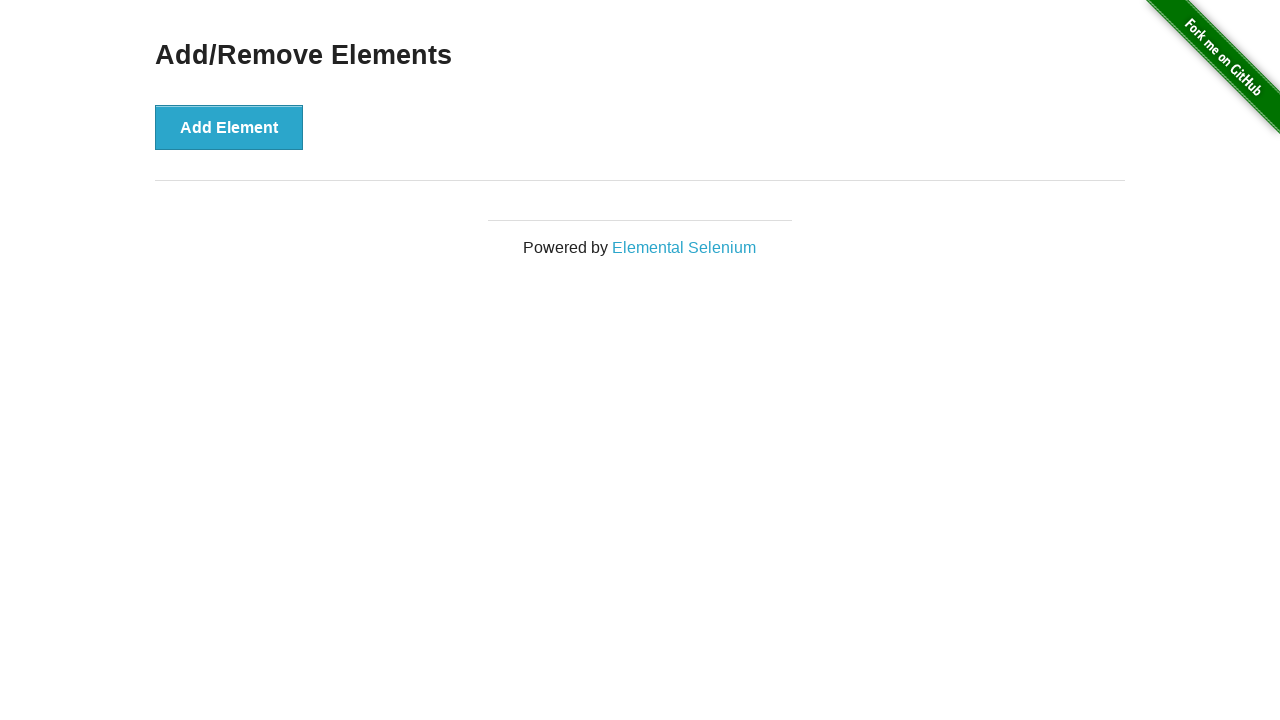

Clicked Add Element button at (229, 127) on button[onclick*='addElement()']
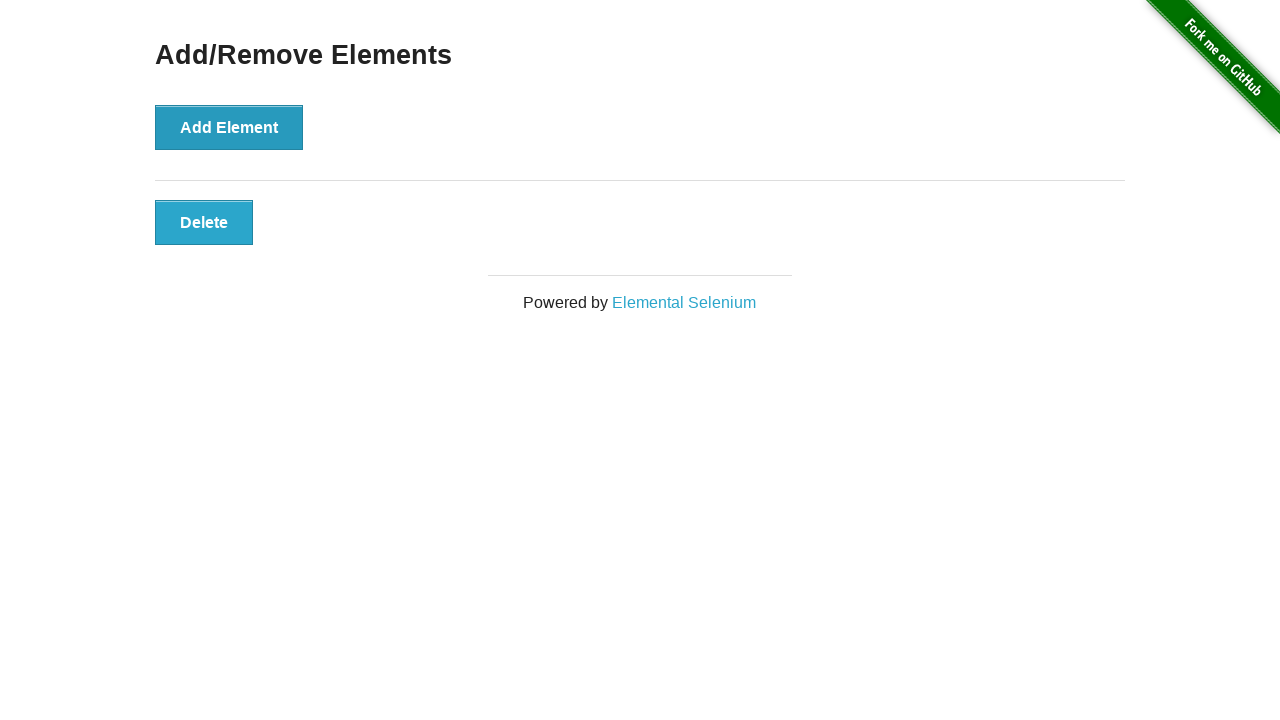

Delete button appeared on page
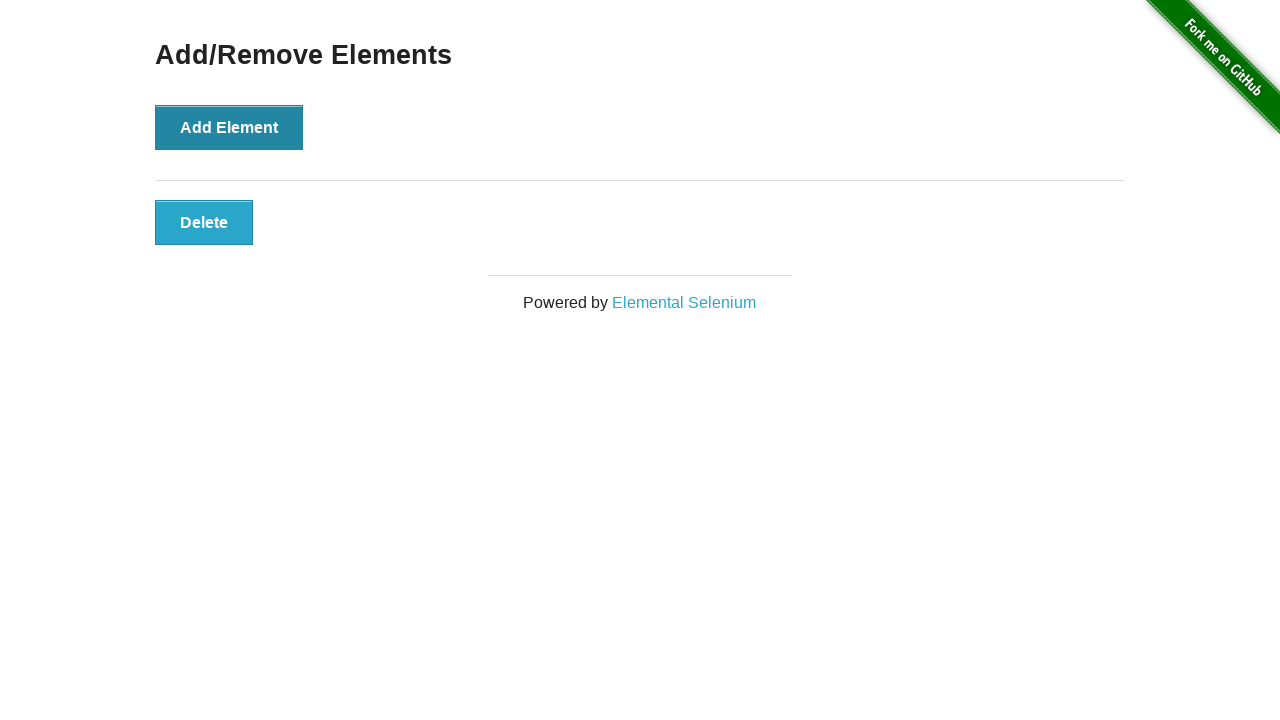

Clicked Delete button to remove the element at (204, 222) on button[onclick*='deleteElement()']
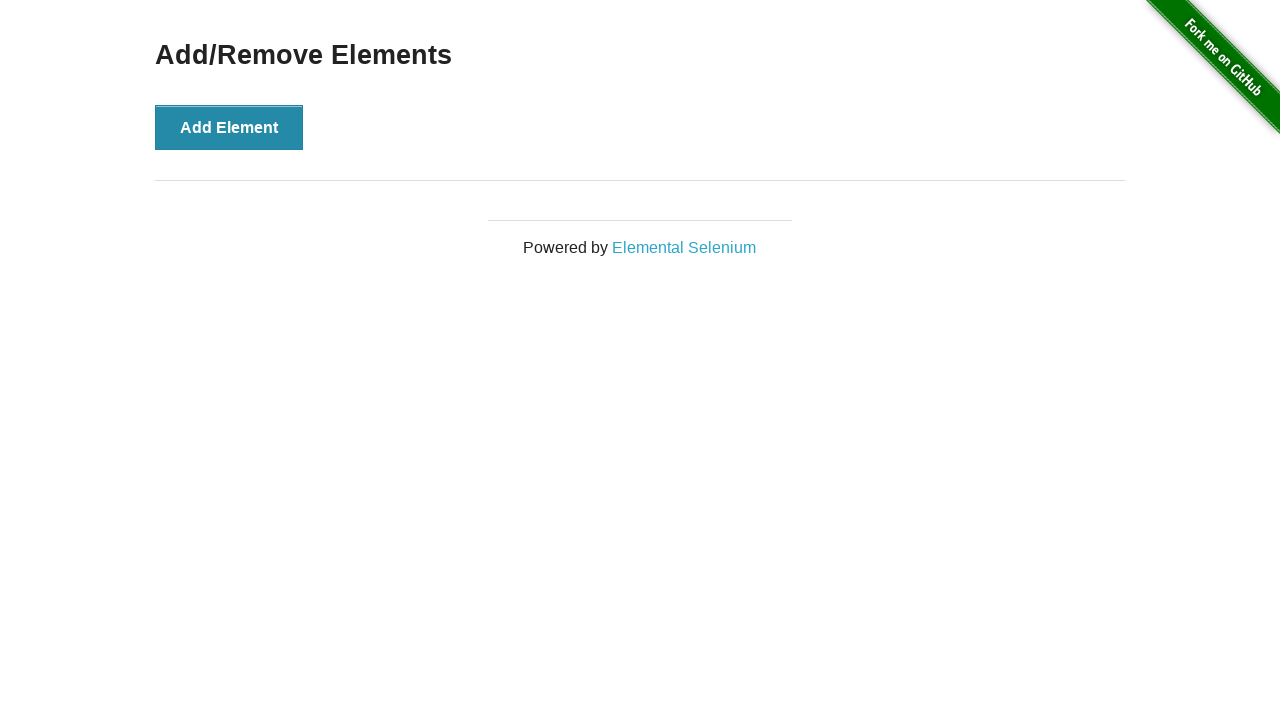

Delete button disappeared from page, element successfully removed
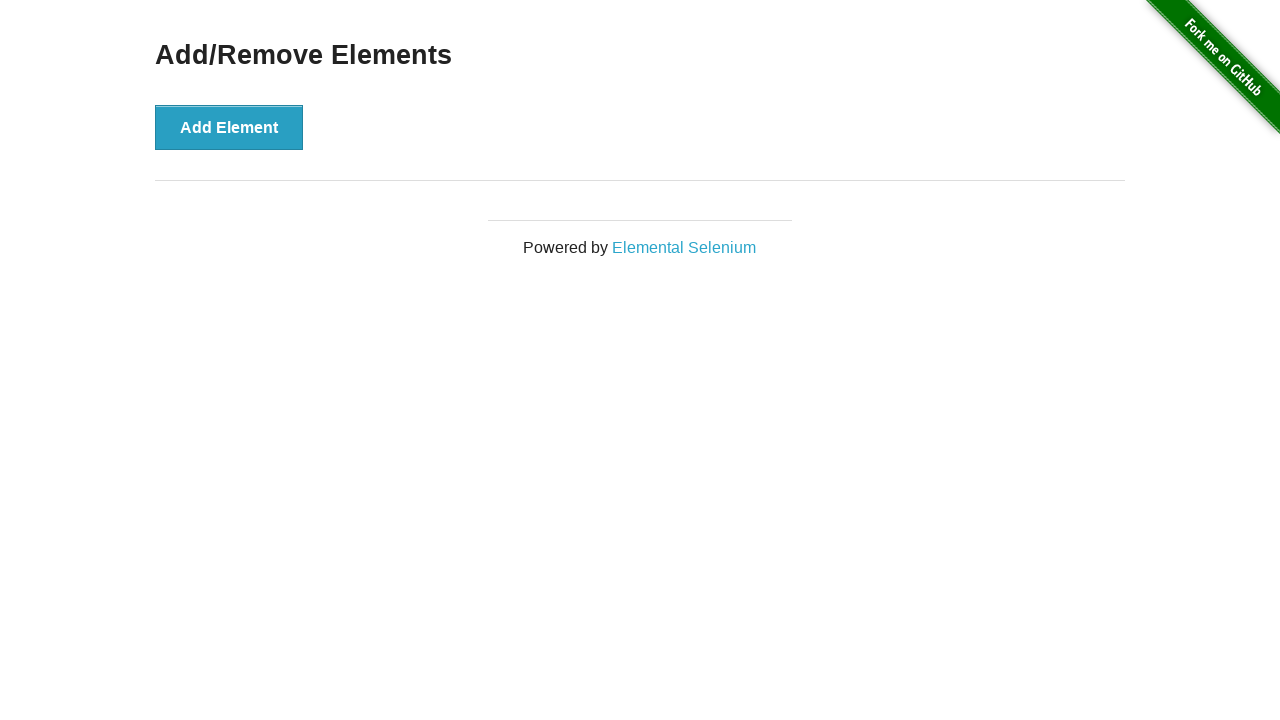

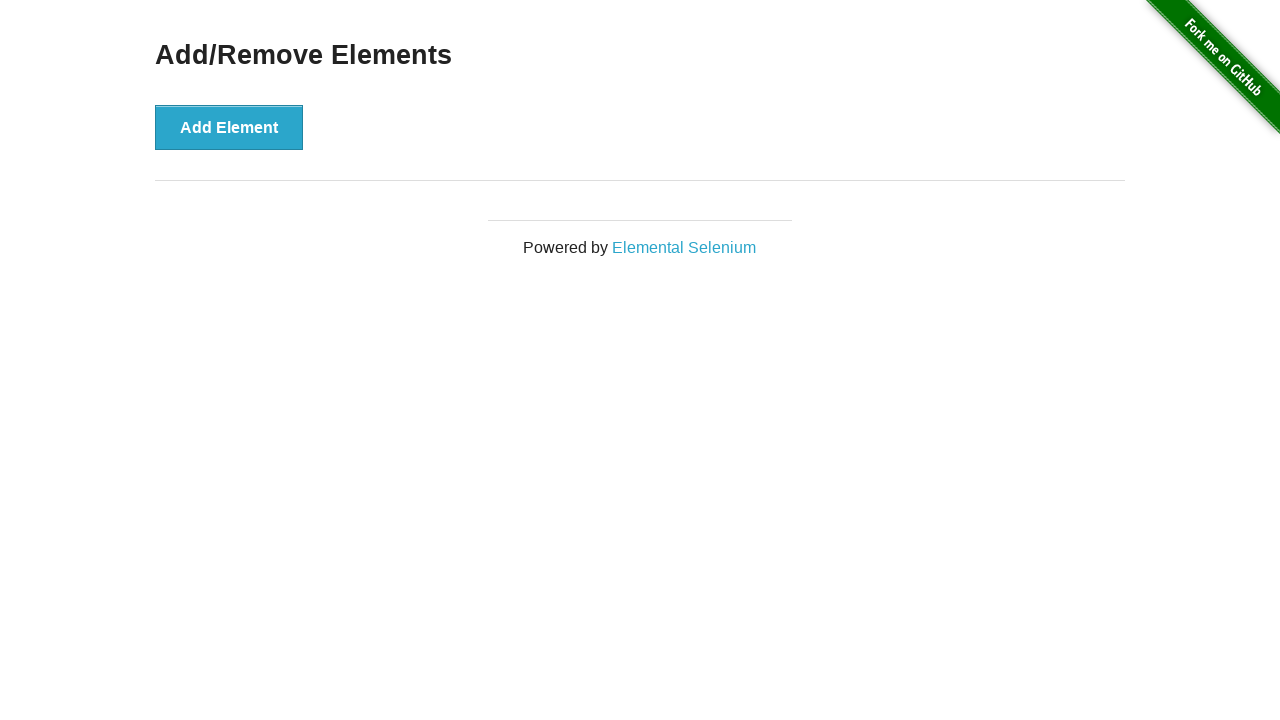